Tests a practice form by filling in personal information fields including name, email, password, gender selection, date of birth, and submitting the form to verify successful submission.

Starting URL: https://rahulshettyacademy.com/angularpractice/

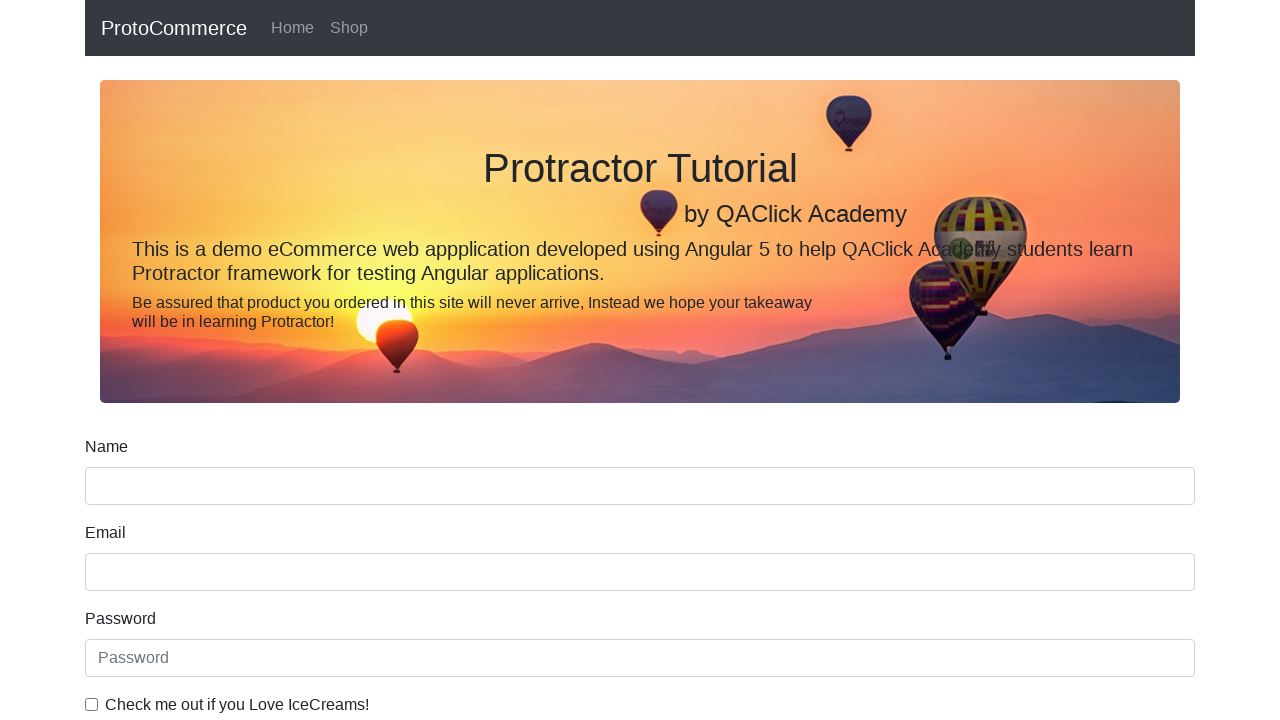

Filled name field with 'Geeta' on input[name='name']
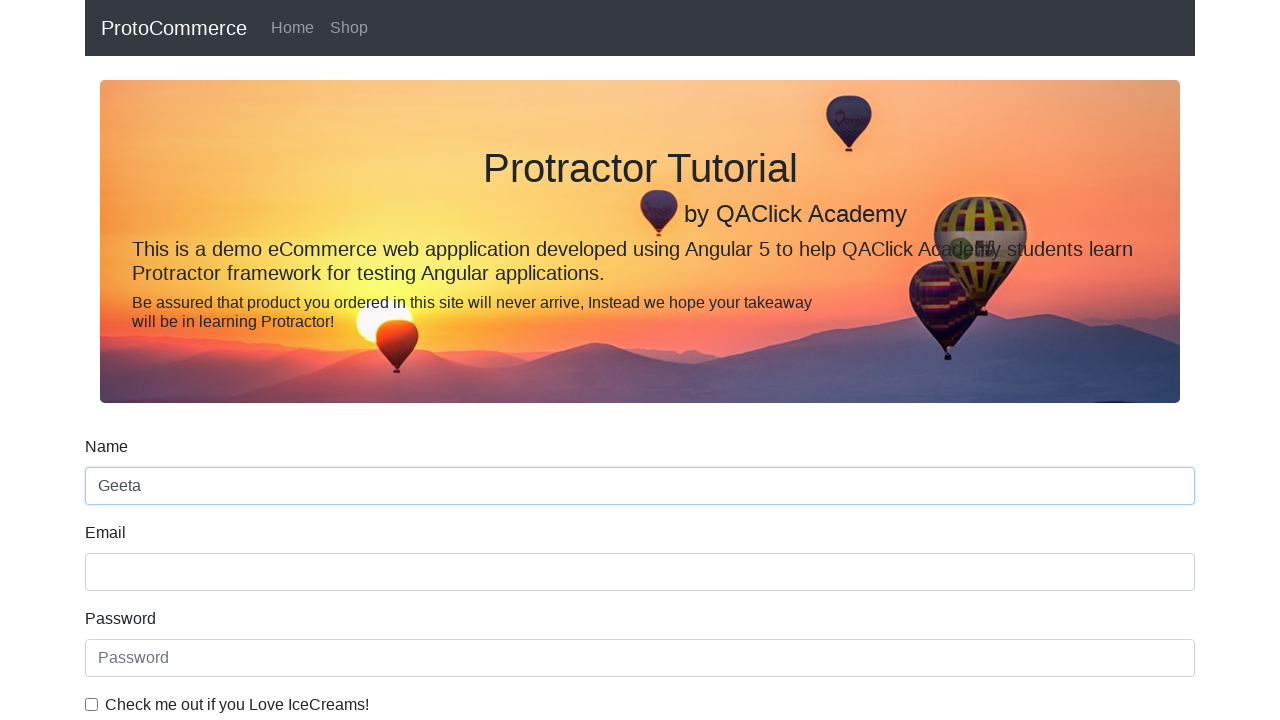

Filled email field with 'abc@gmail.com' on input[name='email']
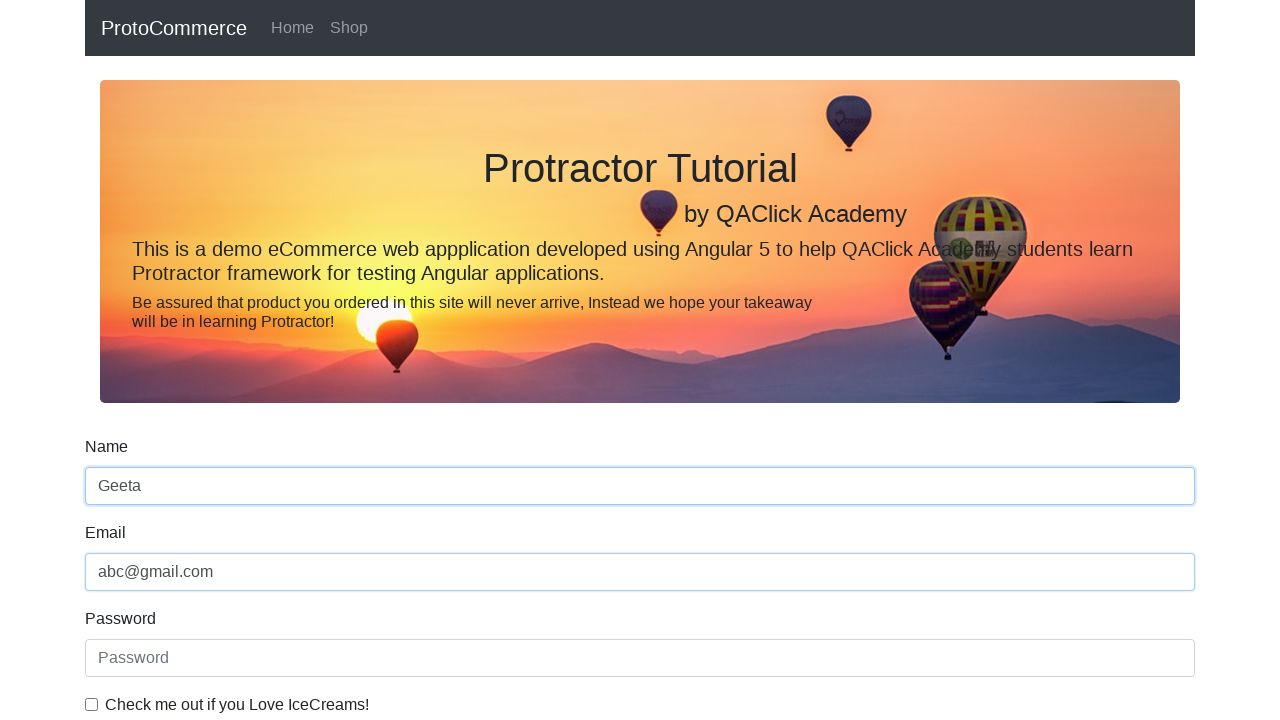

Filled password field with 'abcd1234' on input[placeholder='Password']
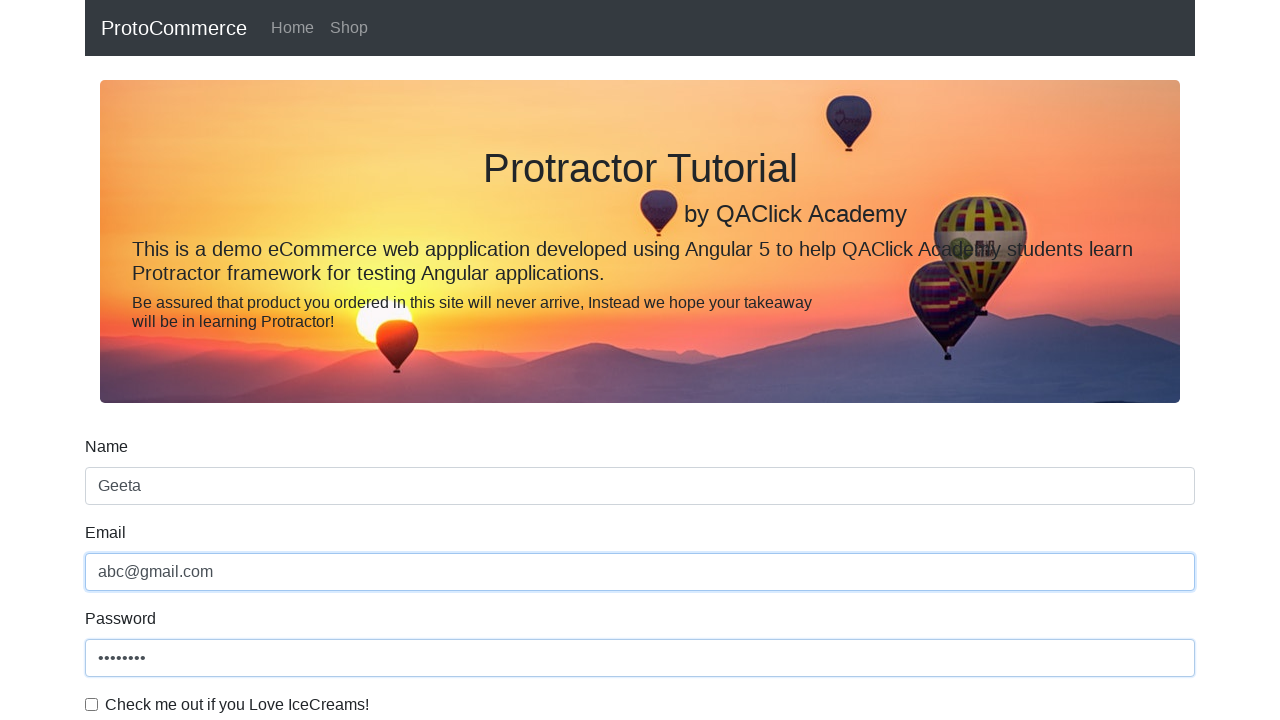

Checked the example checkbox at (92, 704) on #exampleCheck1
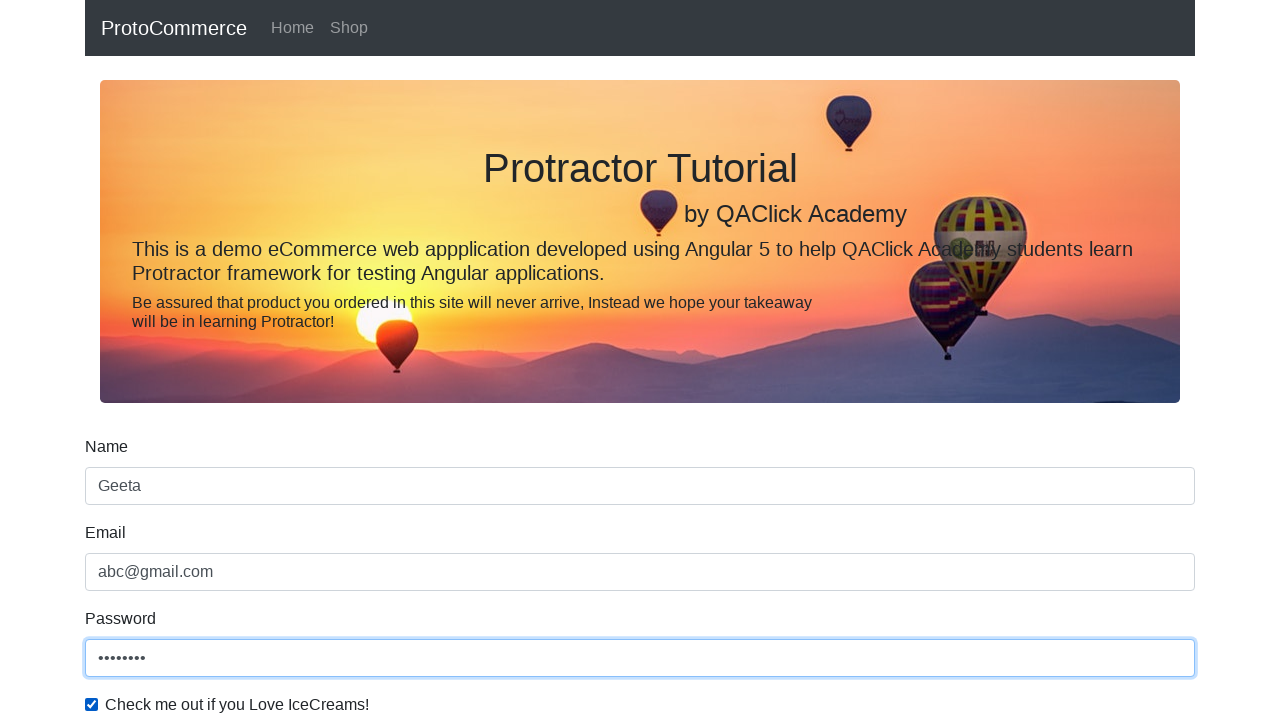

Selected 'Female' from gender dropdown on #exampleFormControlSelect1
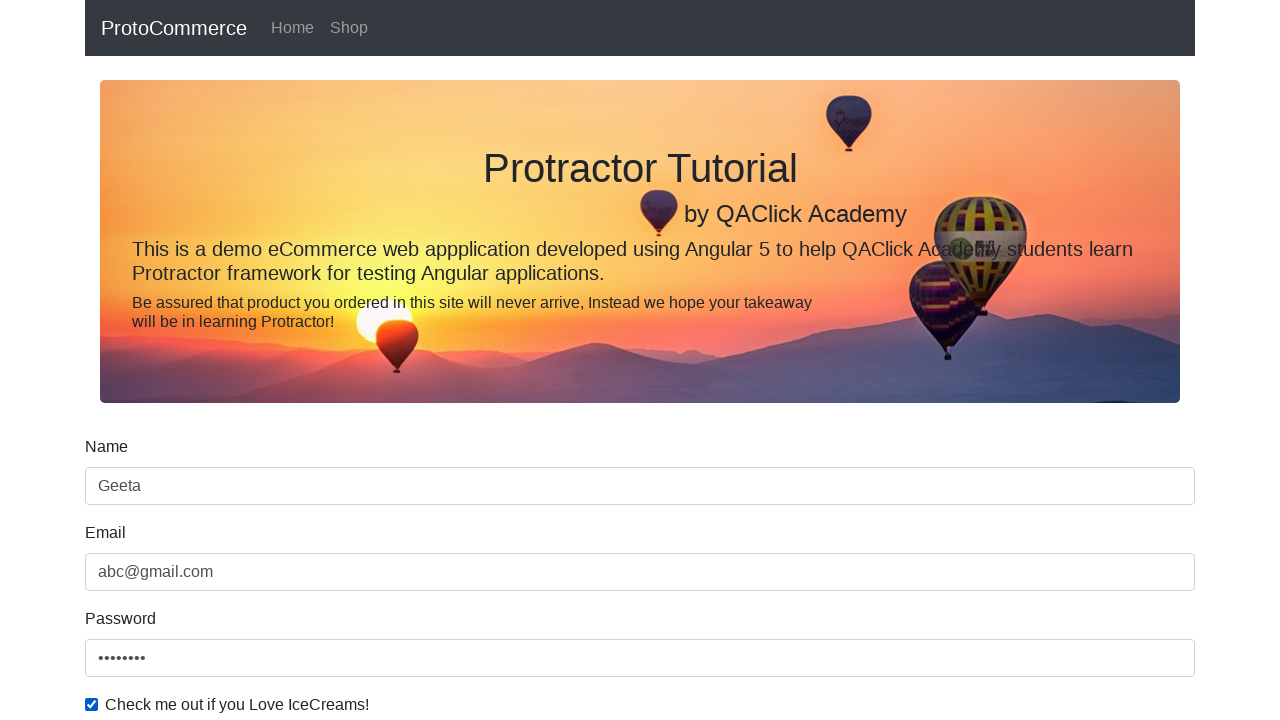

Selected option2 radio button at (326, 360) on input[value='option2']
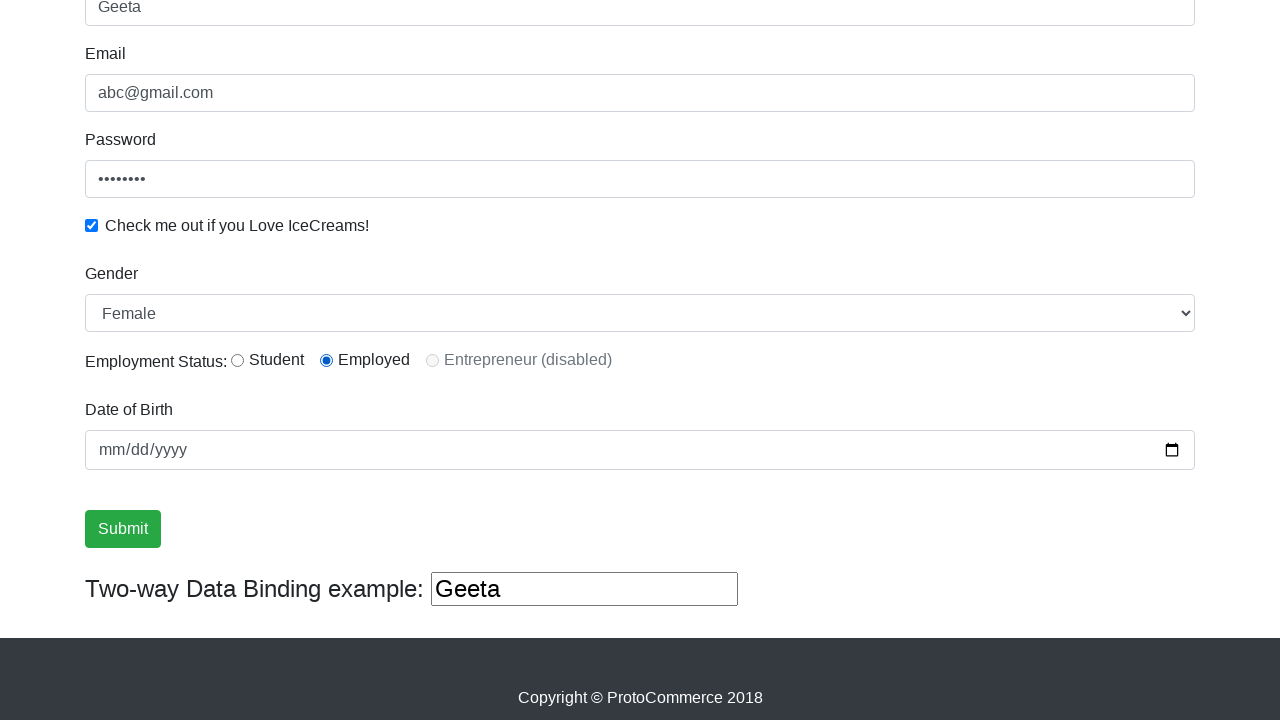

Filled date of birth field with '2000-01-01' on input[name='bday']
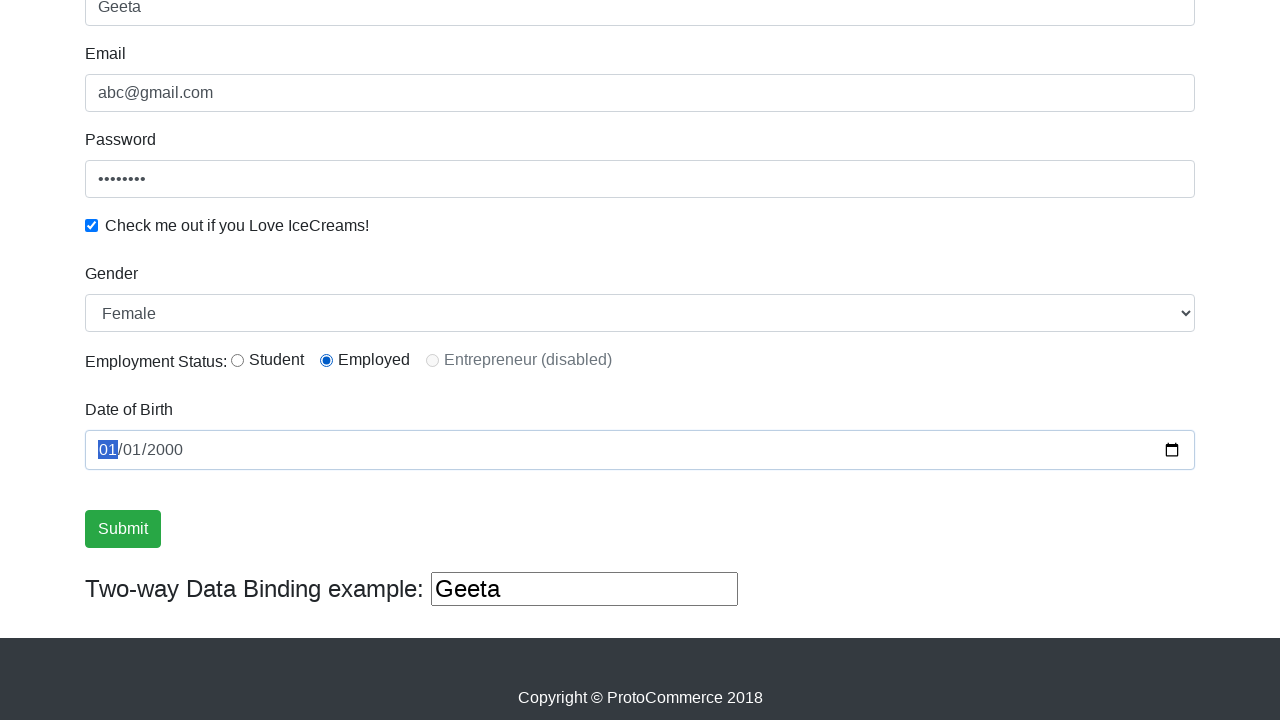

Clicked submit button to submit the form at (123, 529) on .btn-success
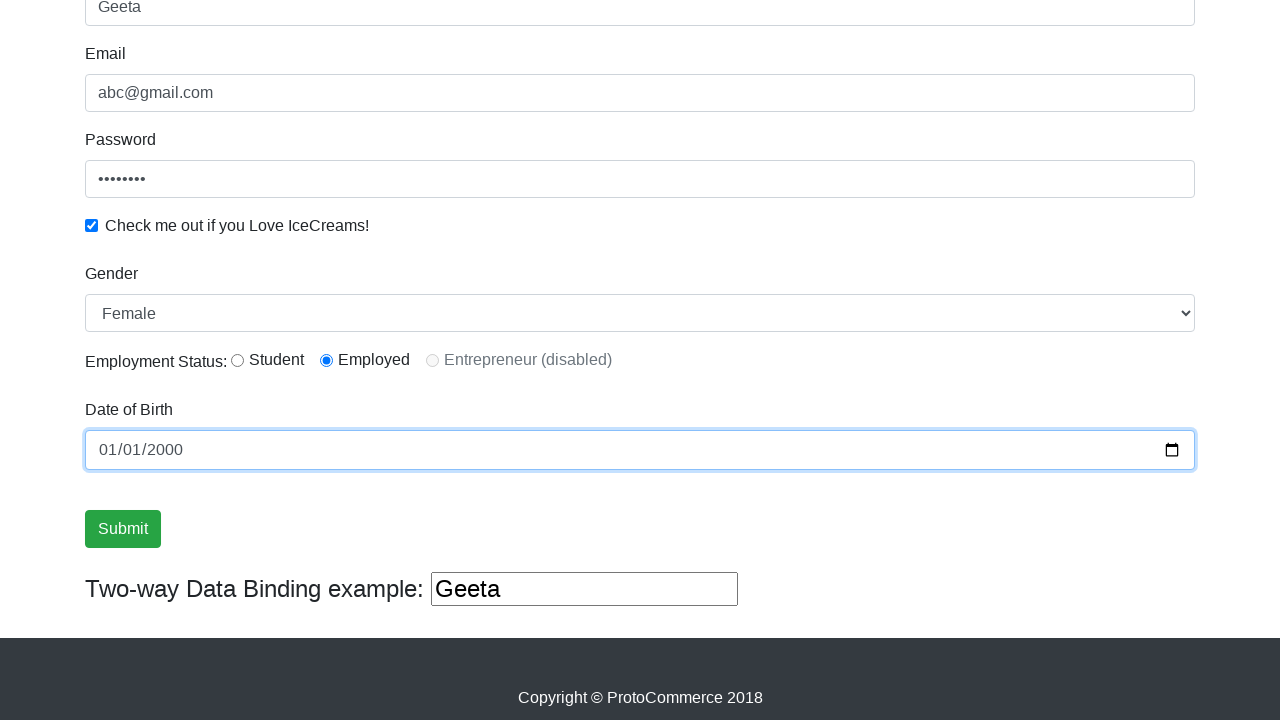

Form successfully submitted and success message appeared
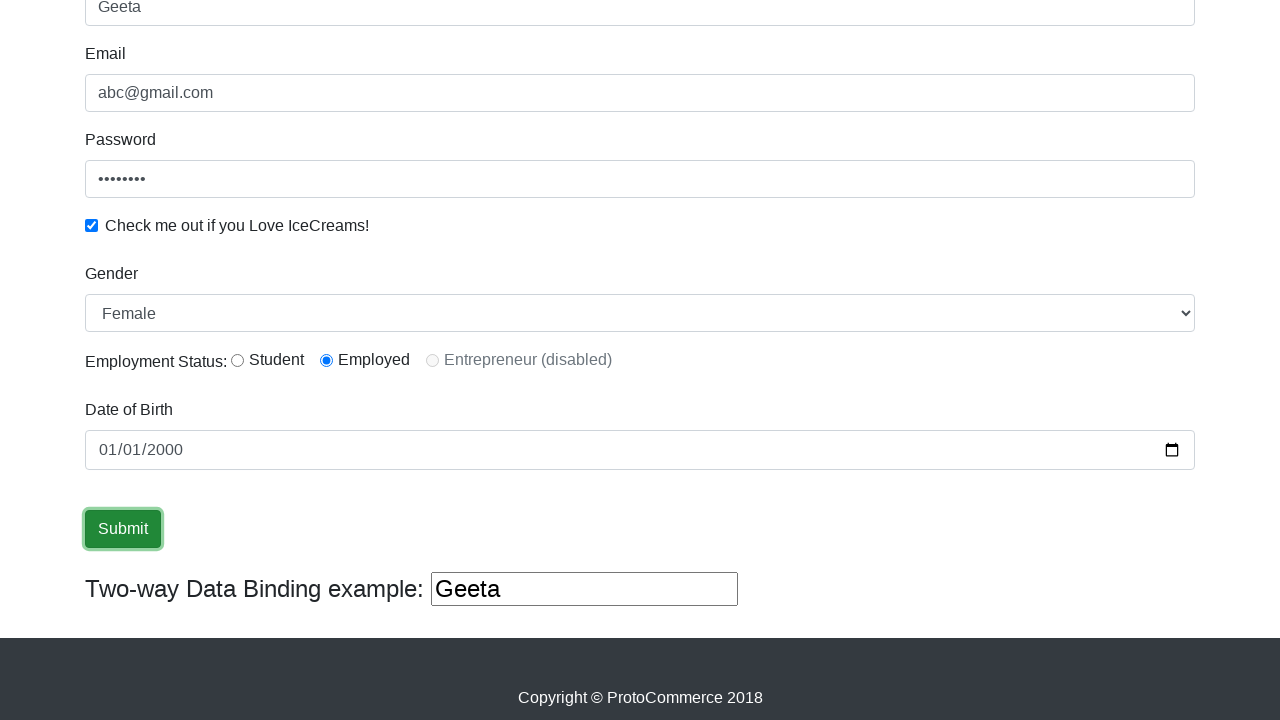

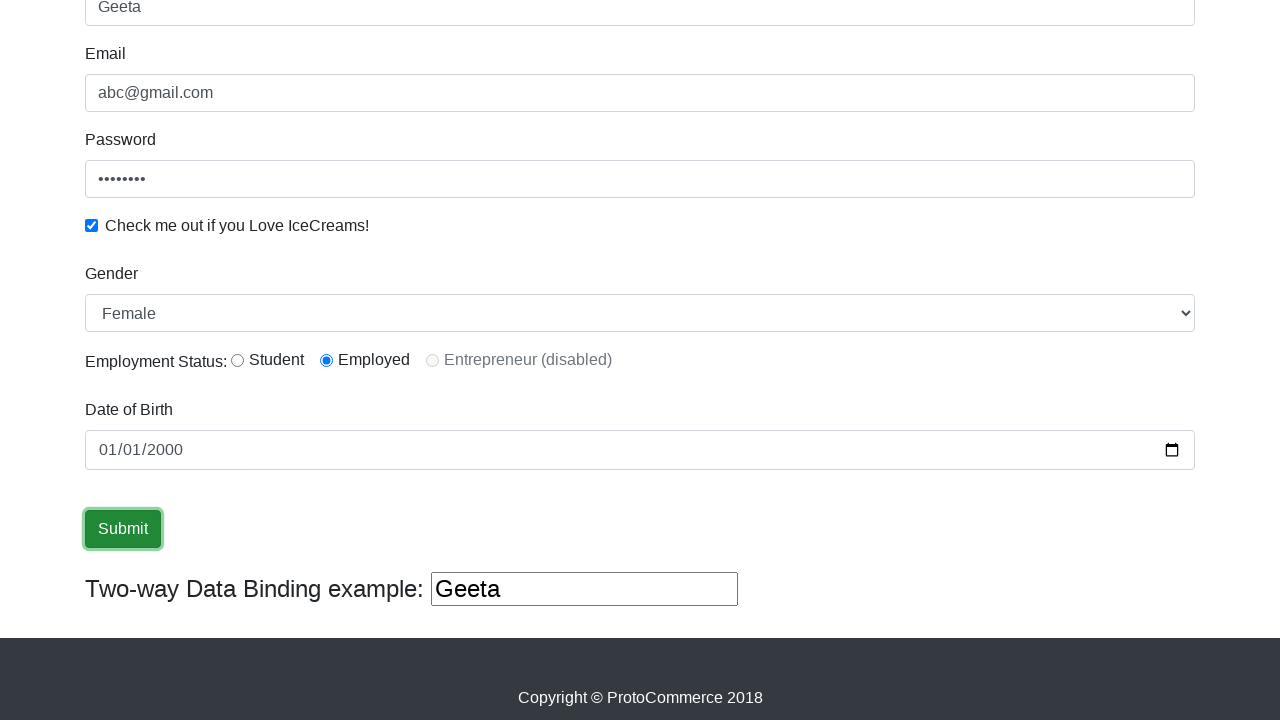